Retrieves a value from an element attribute, performs a mathematical calculation, and submits a form with the calculated result along with checkbox and radio button selections

Starting URL: http://suninjuly.github.io/get_attribute.html

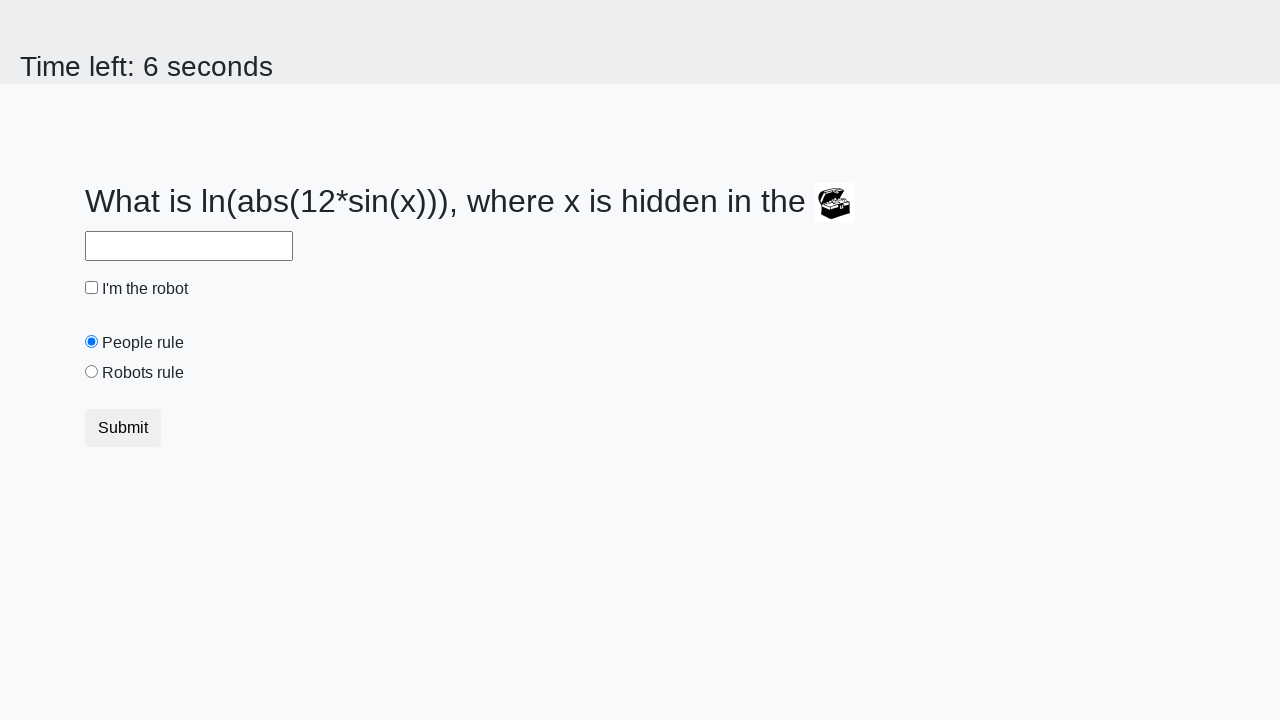

Located treasure element
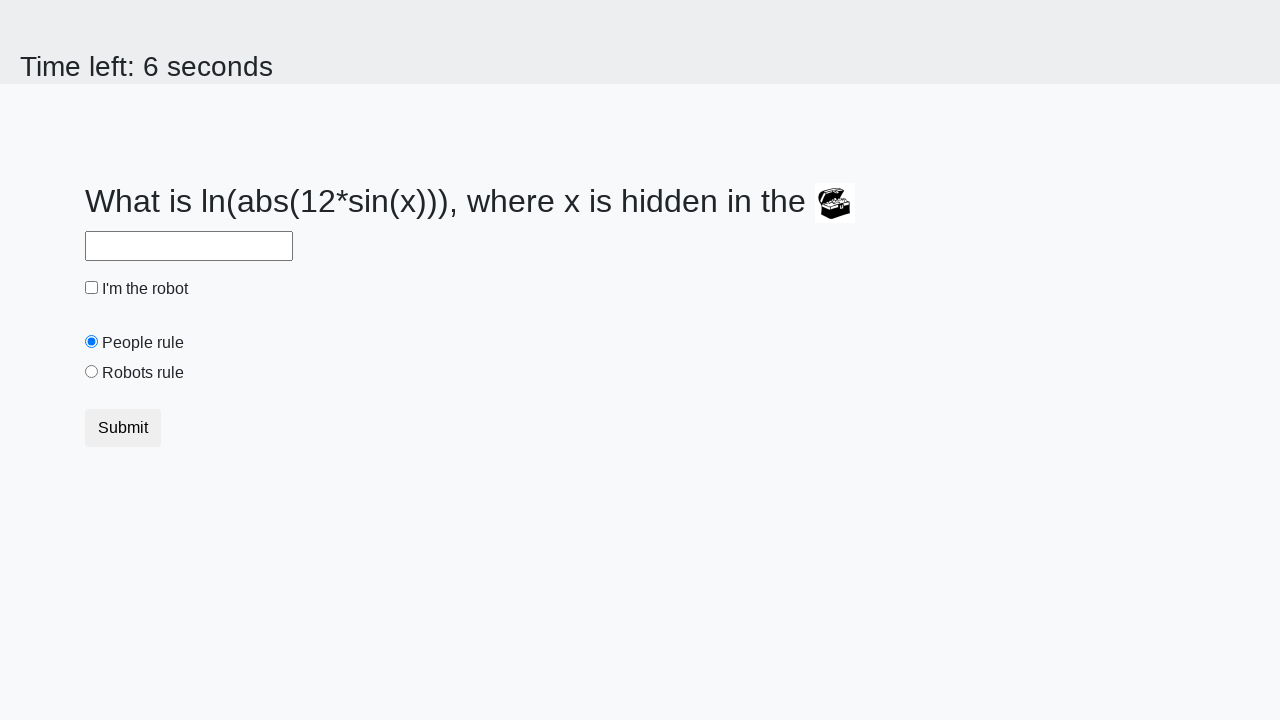

Retrieved valuex attribute from treasure element: 612
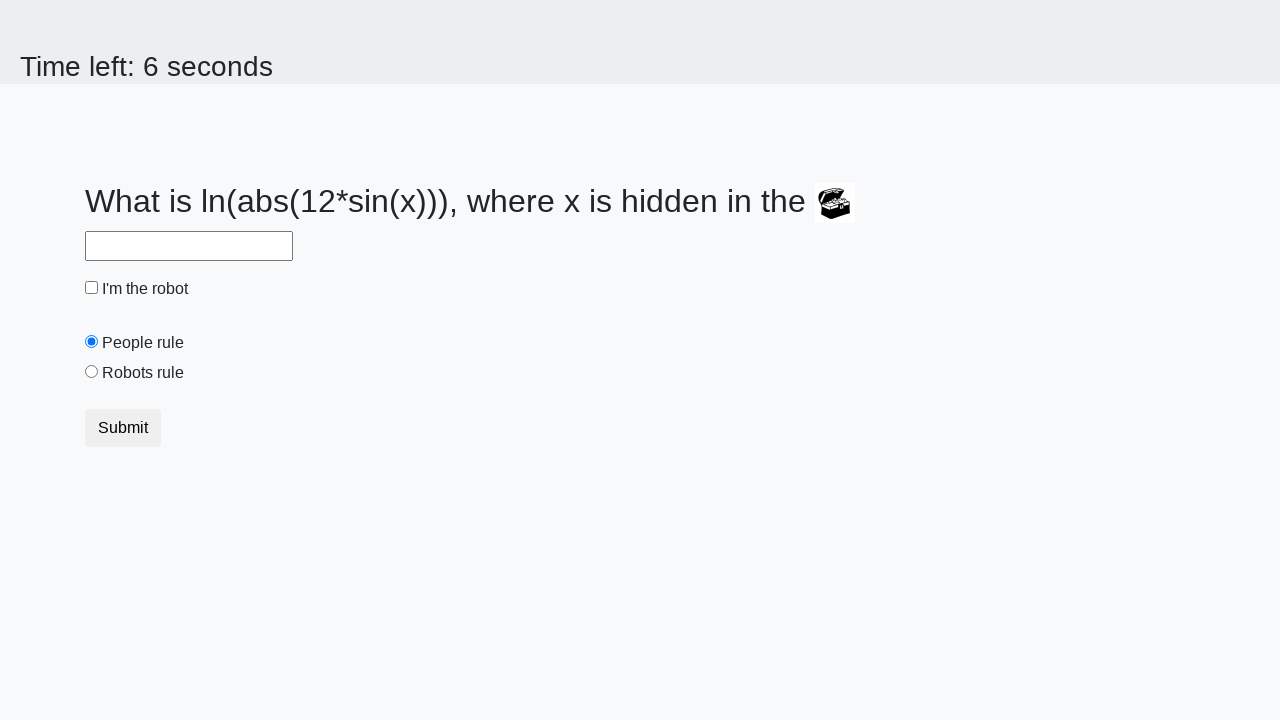

Calculated mathematical result from attribute value: 1.9286171585482006
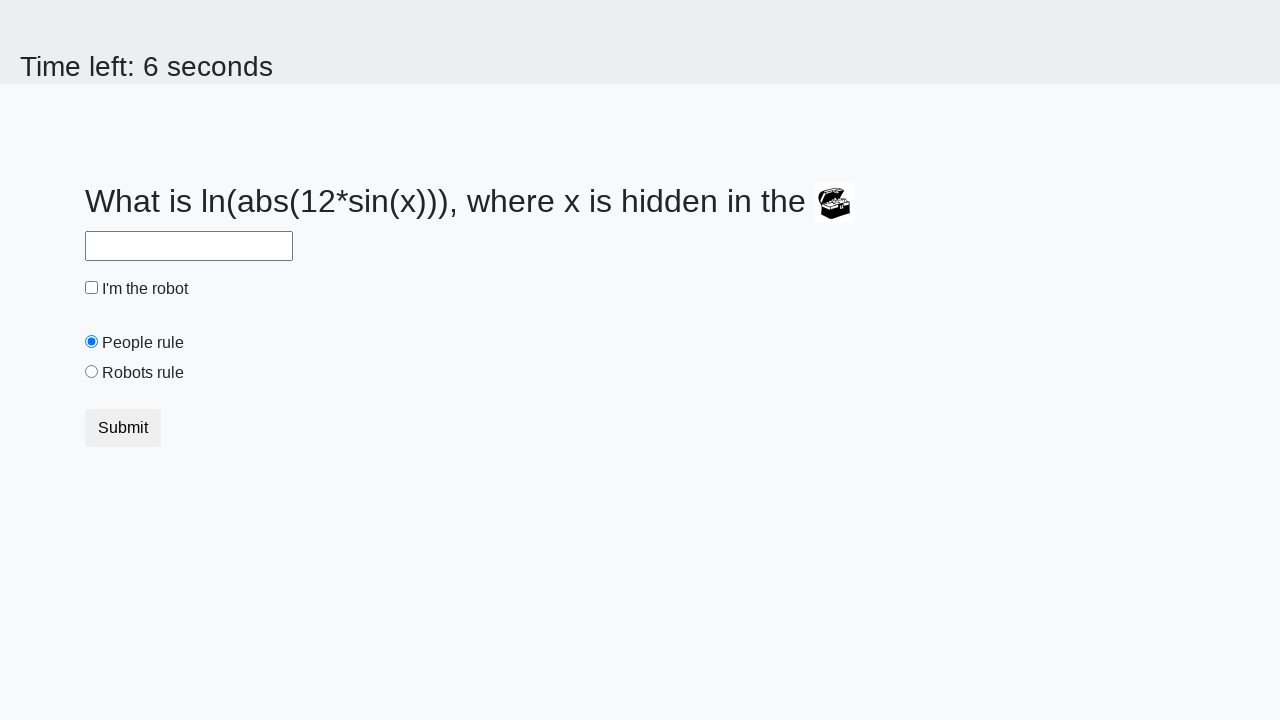

Filled answer field with calculated value: 1.9286171585482006 on #answer
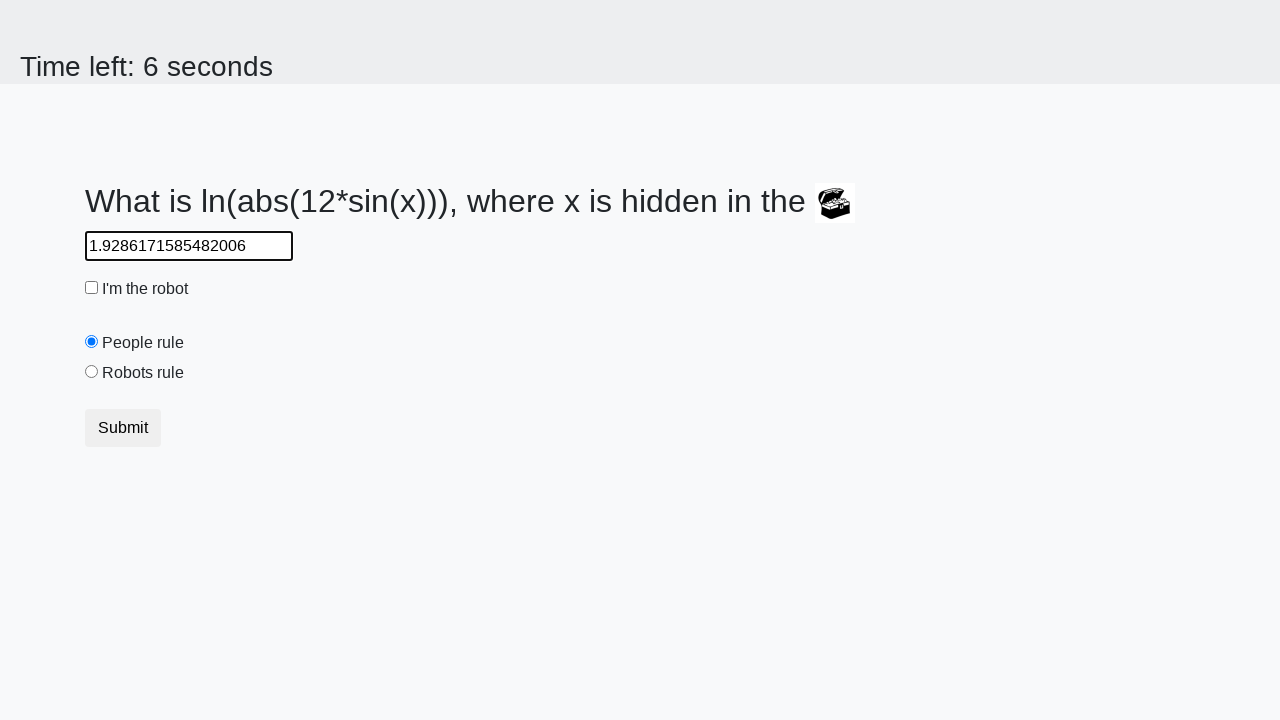

Clicked robot checkbox at (92, 288) on #robotCheckbox
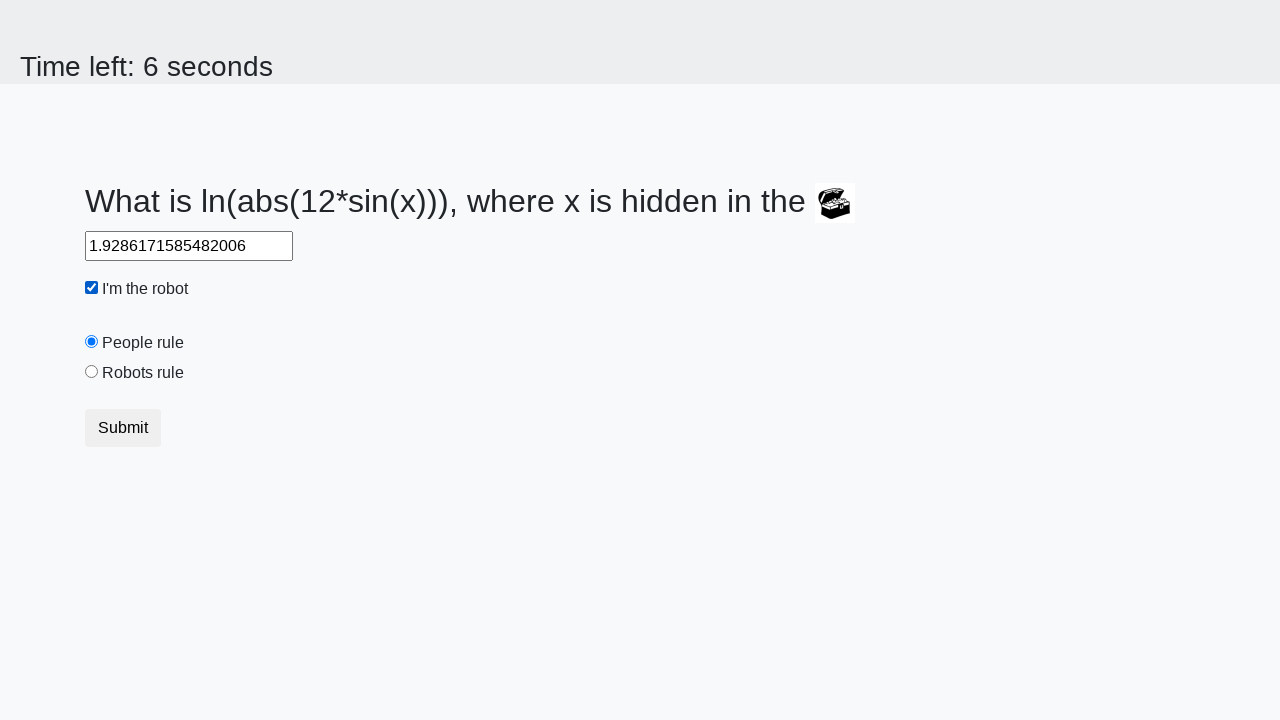

Clicked robots rule radio button at (92, 372) on #robotsRule
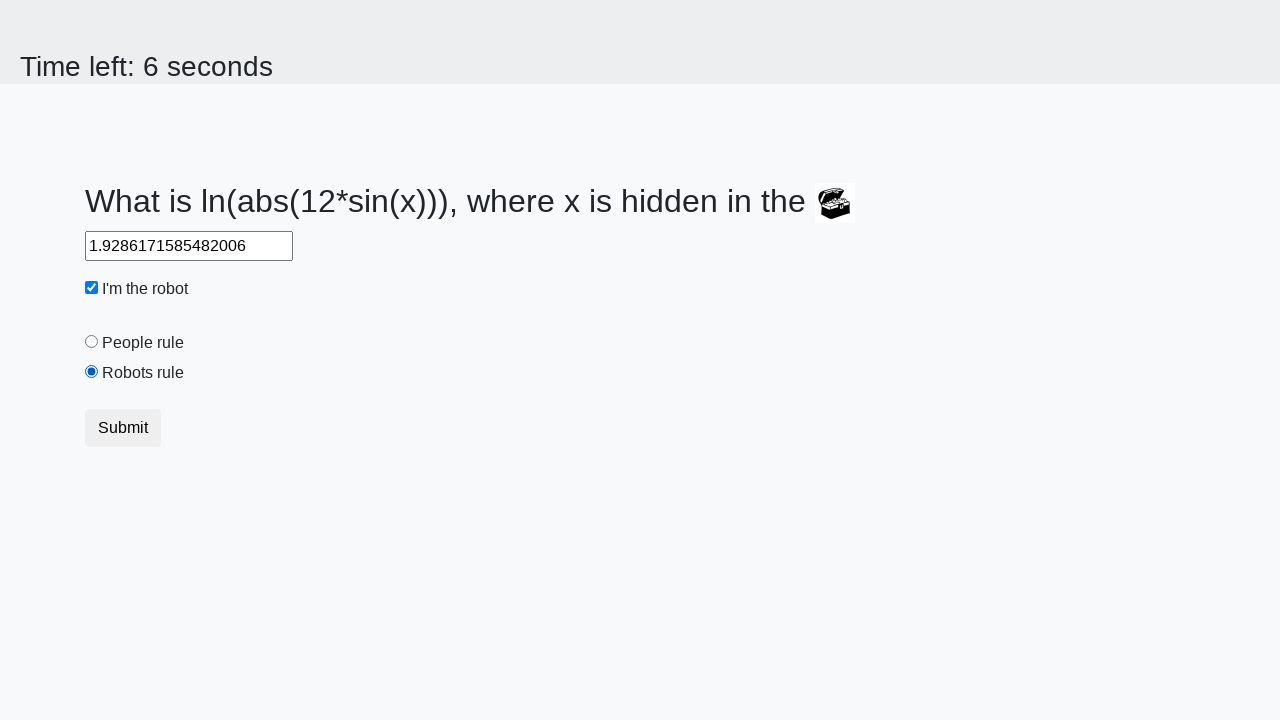

Clicked submit button to submit form at (123, 428) on .btn
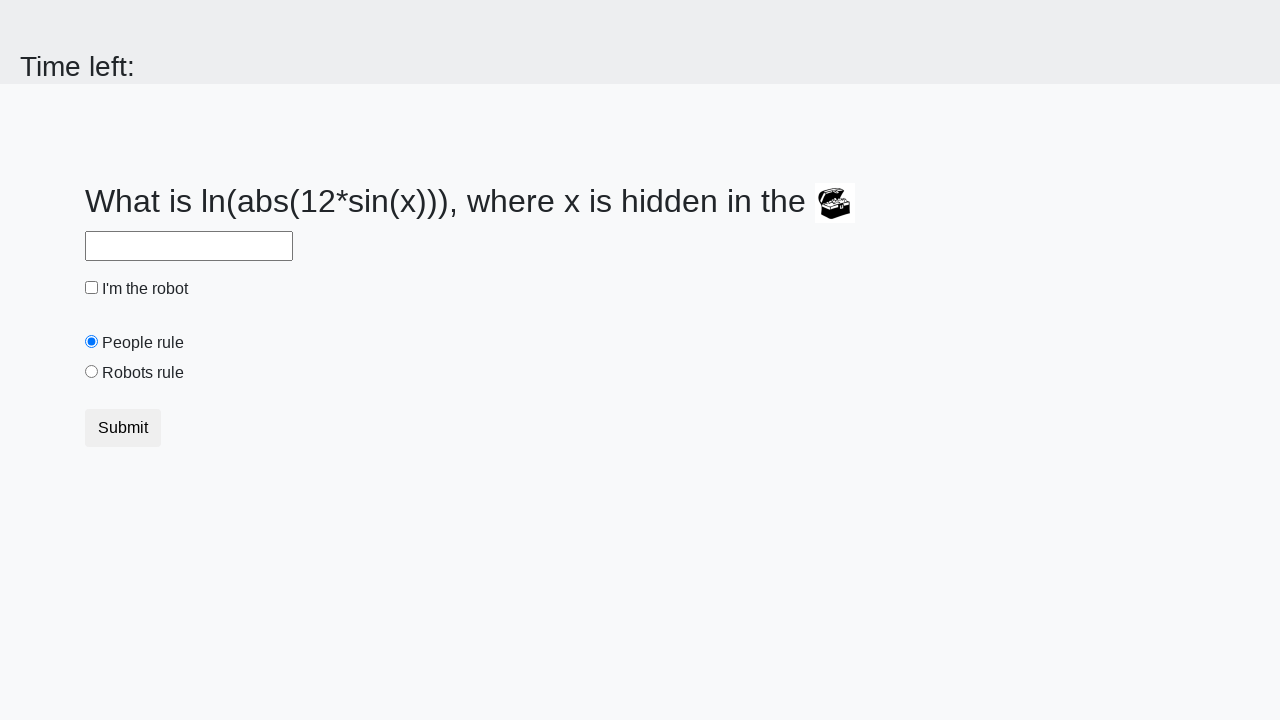

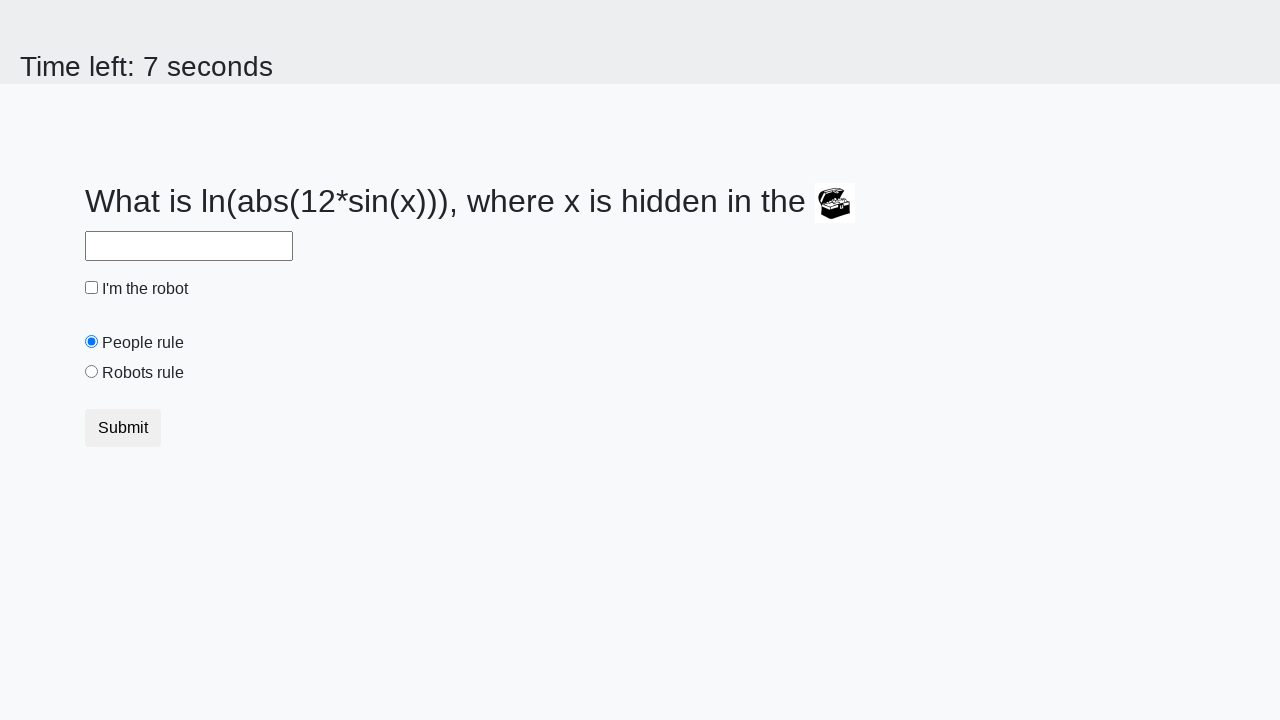